Tests right-click (context click) functionality on a link element on the page

Starting URL: https://the-internet.herokuapp.com/

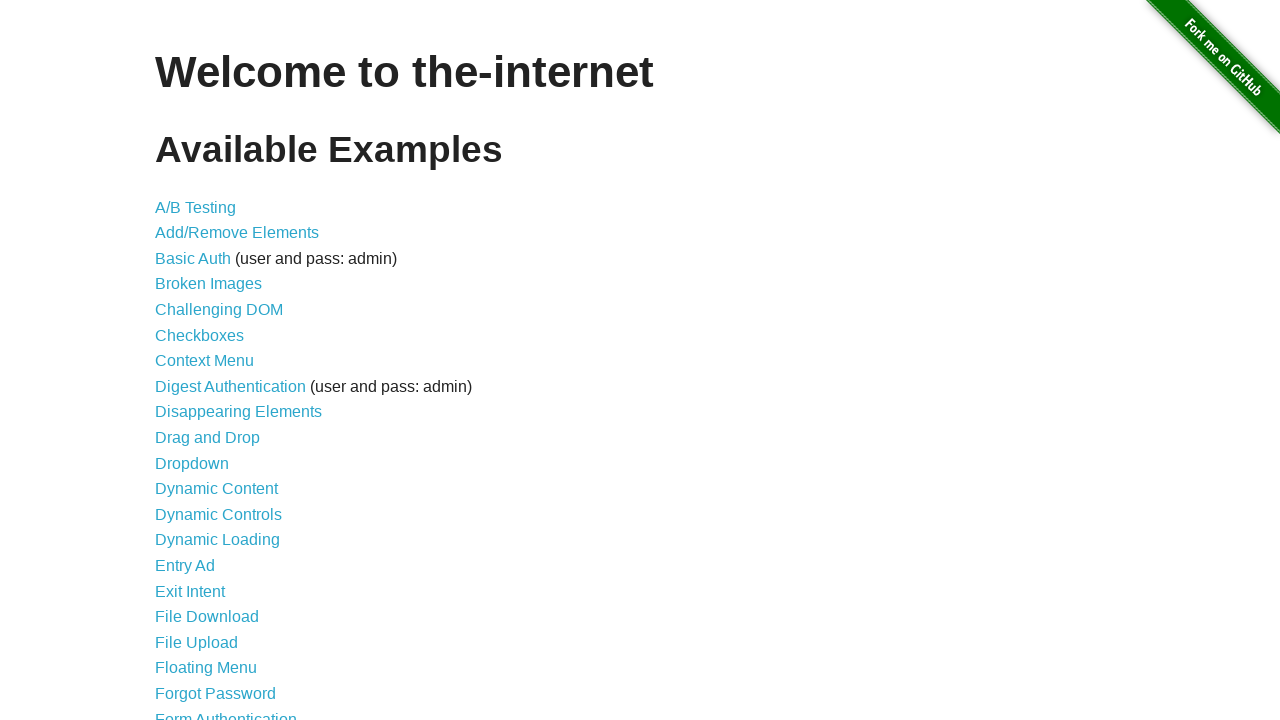

Navigated to the-internet.herokuapp.com homepage
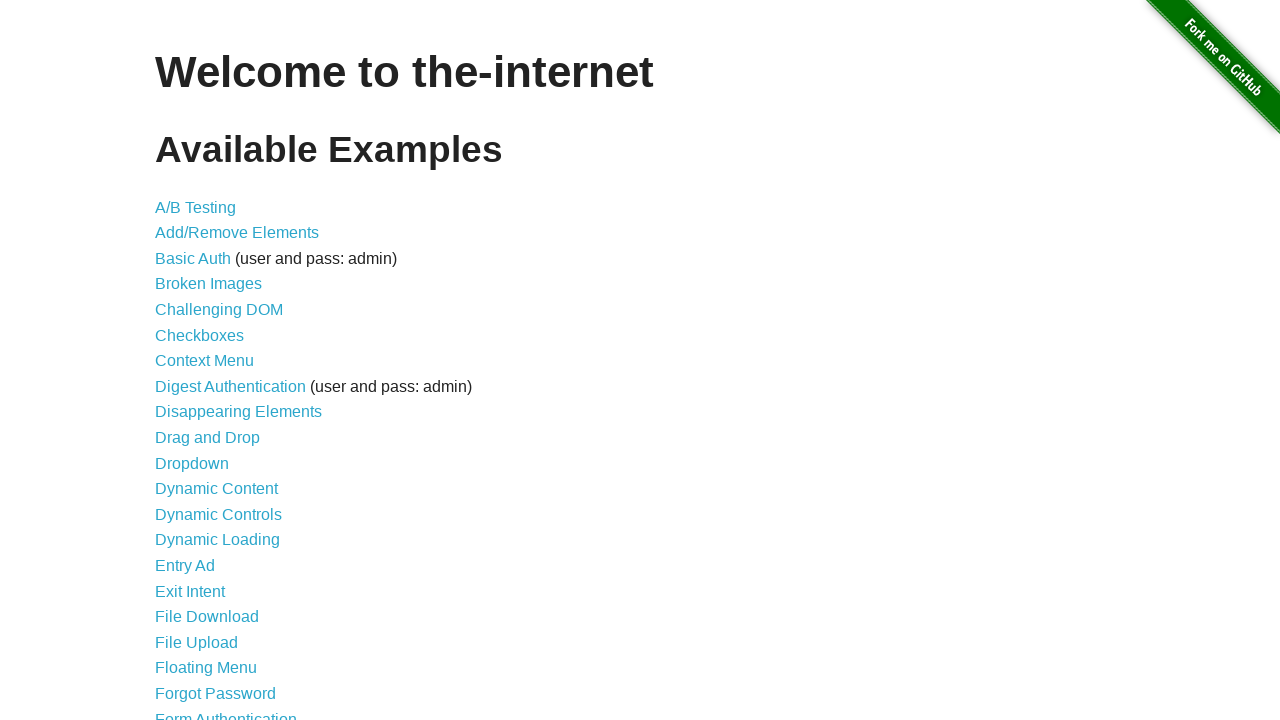

Located link element containing 'Testing' text
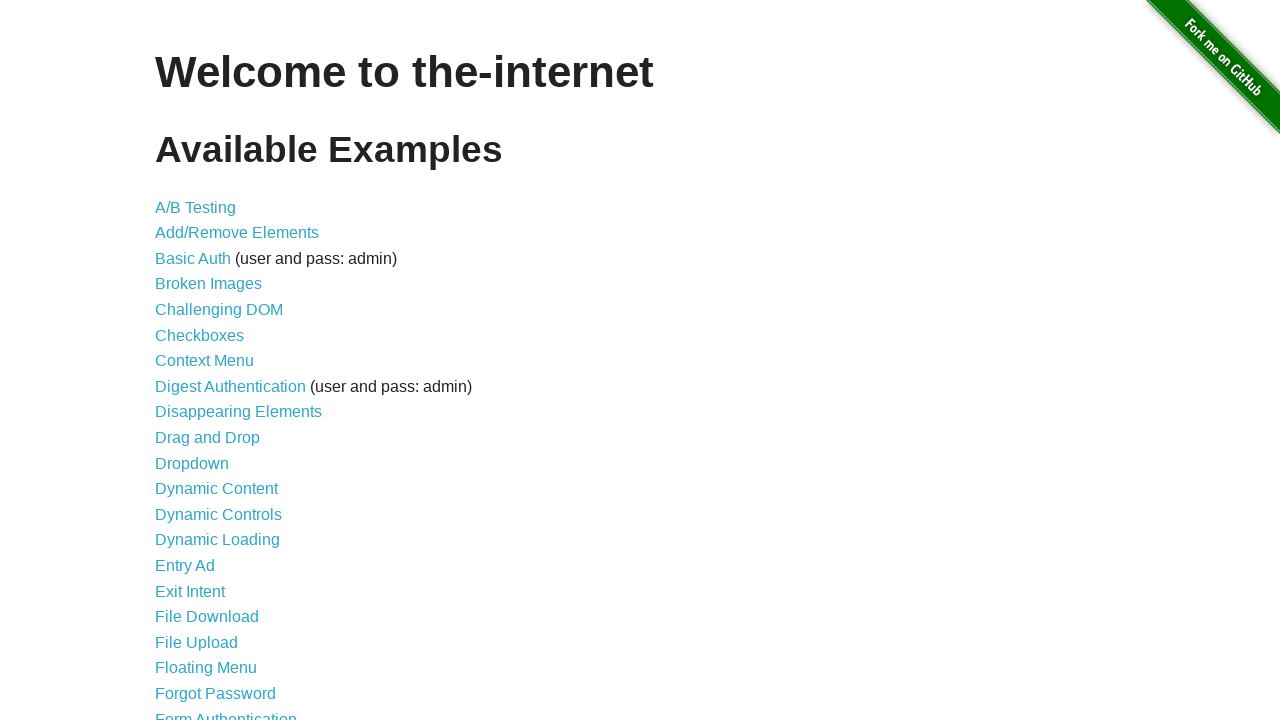

Right-clicked on the Testing link element at (196, 207) on xpath=//a[contains(text(),'Testing')]
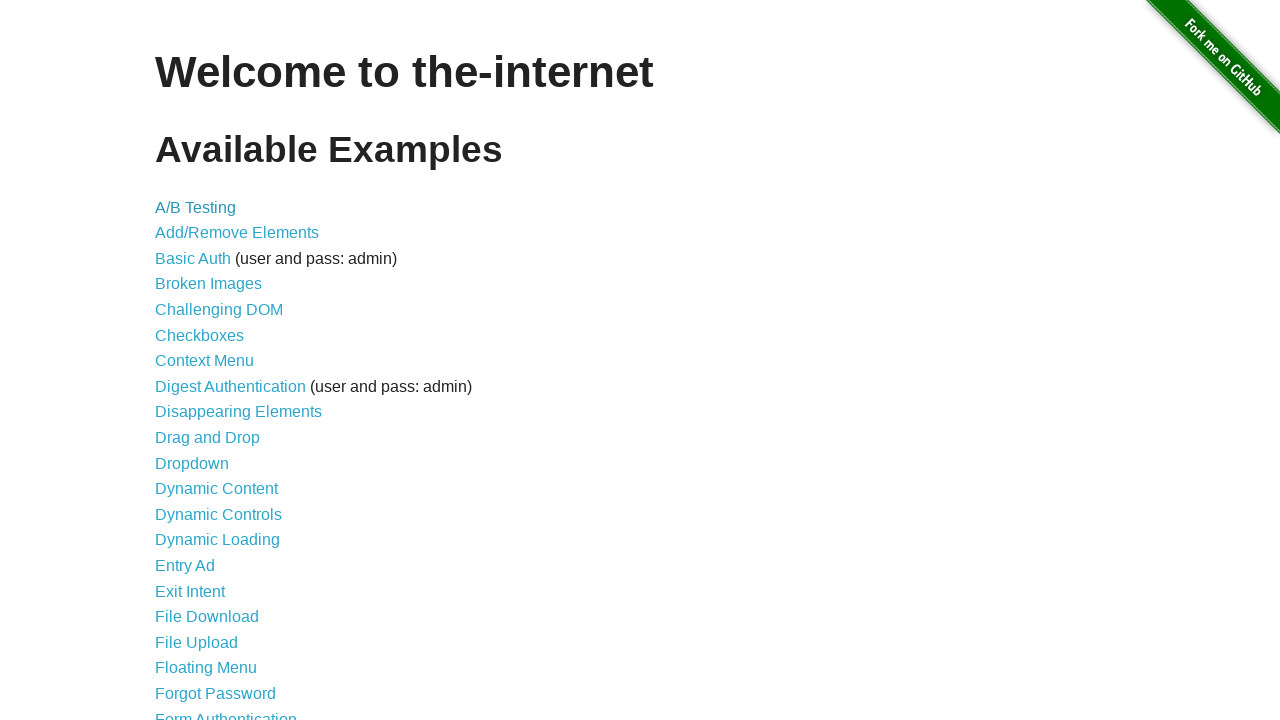

Waited 1000ms to observe context menu
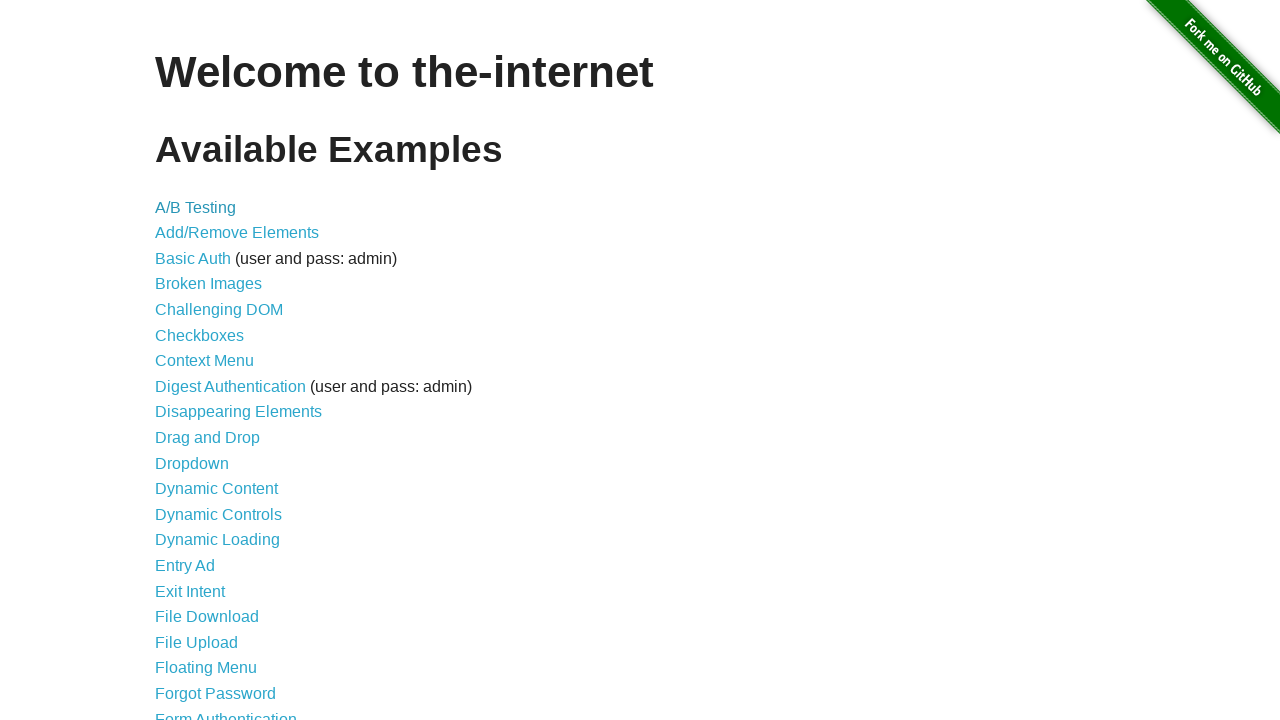

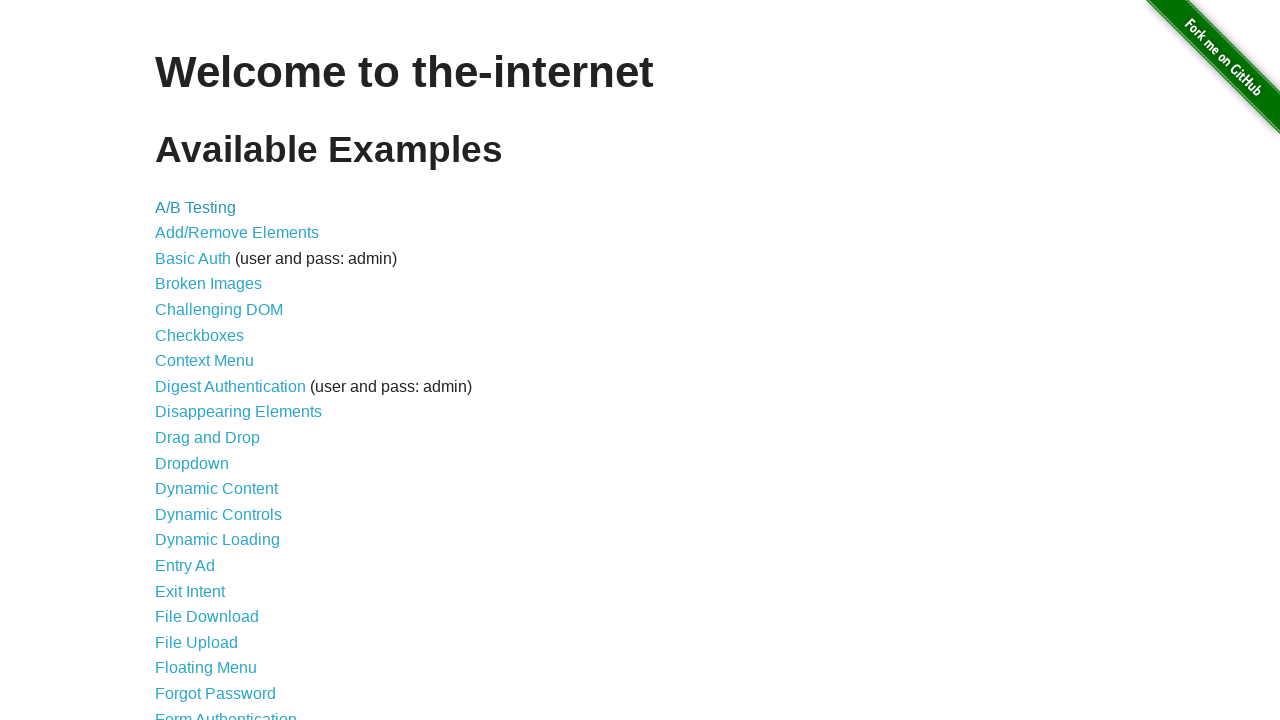